Tests pagination functionality by searching for items containing specific text and navigating through pages using the Next button until the item is found or all pages are exhausted

Starting URL: https://rahulshettyacademy.com/seleniumPractise/#/offers

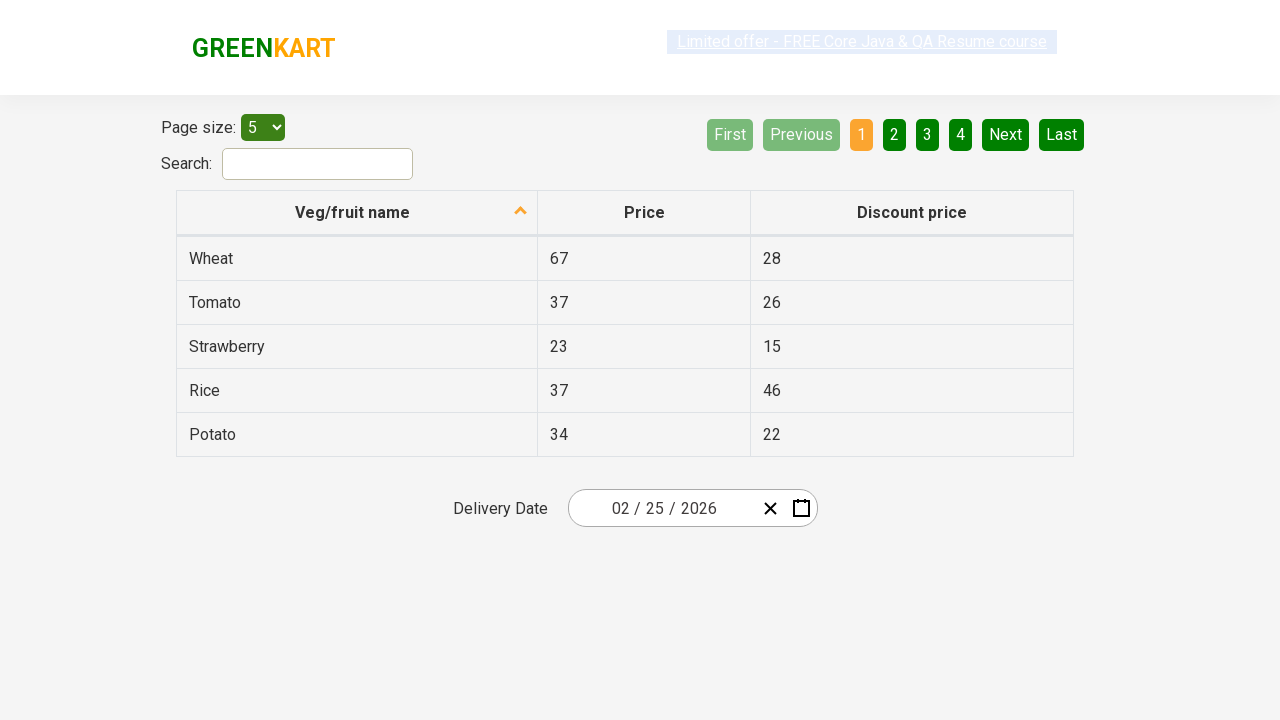

Waited for table to load
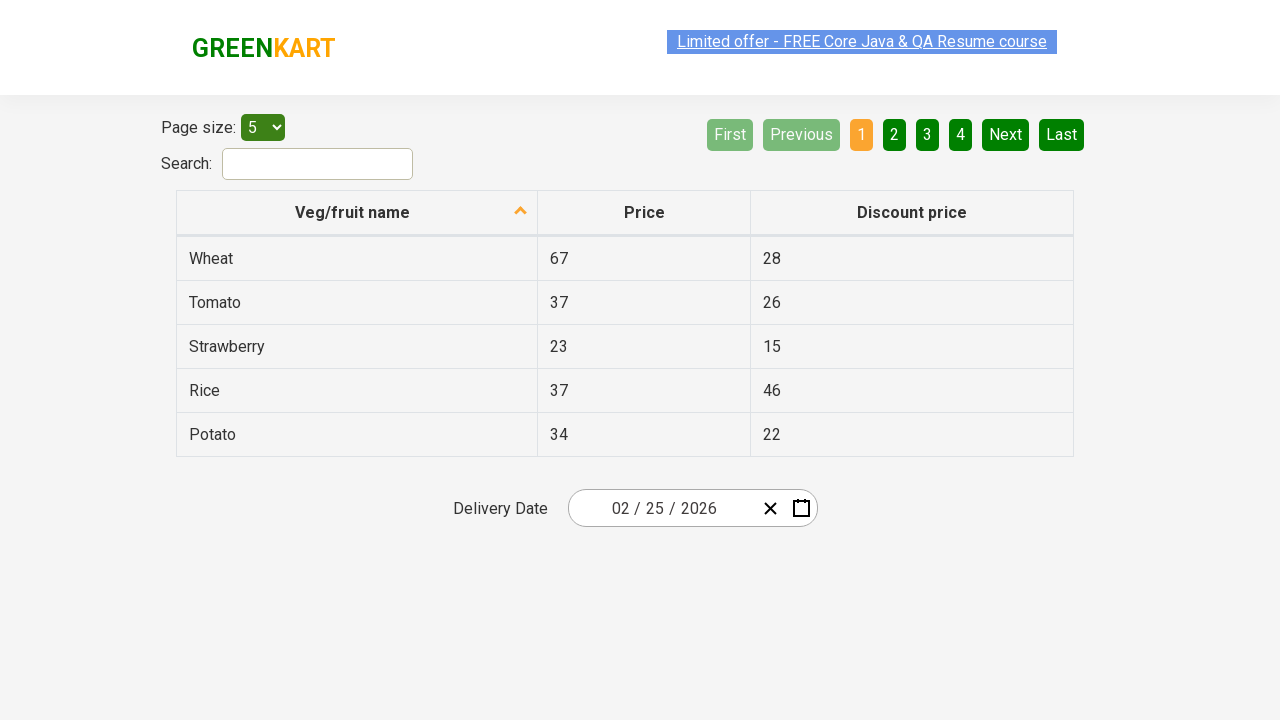

Found 3 items containing ' e' on current page
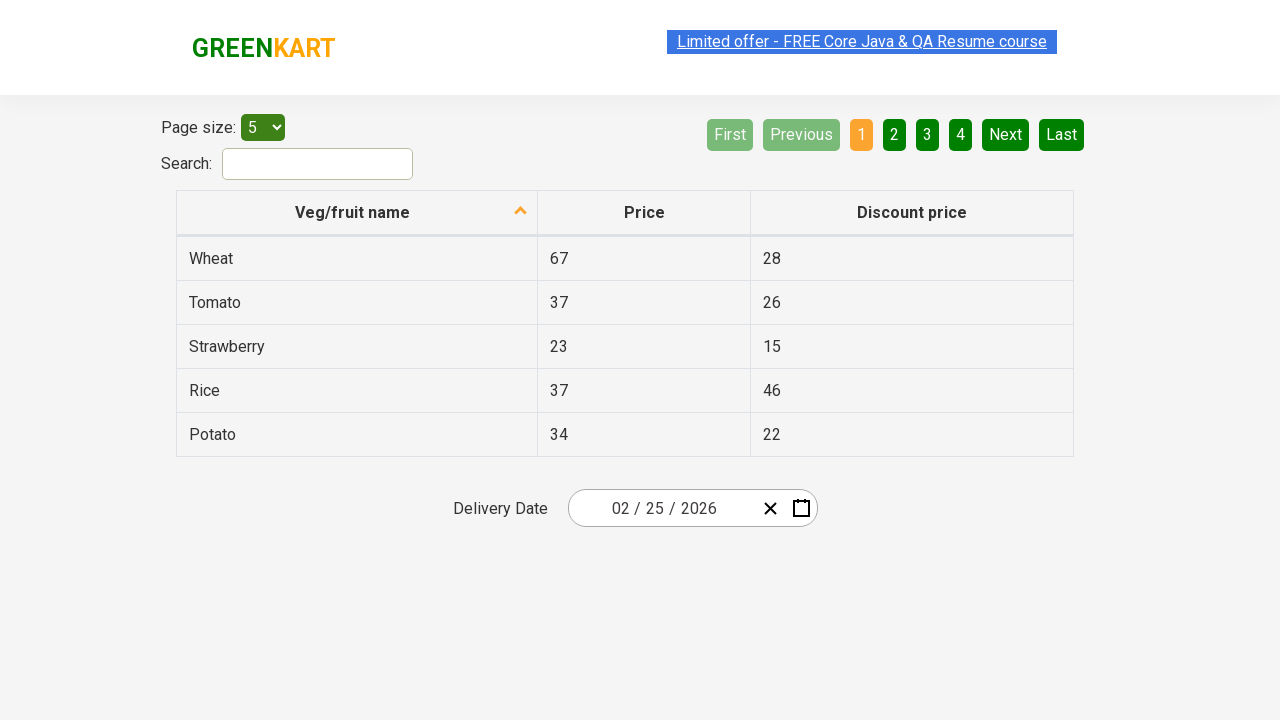

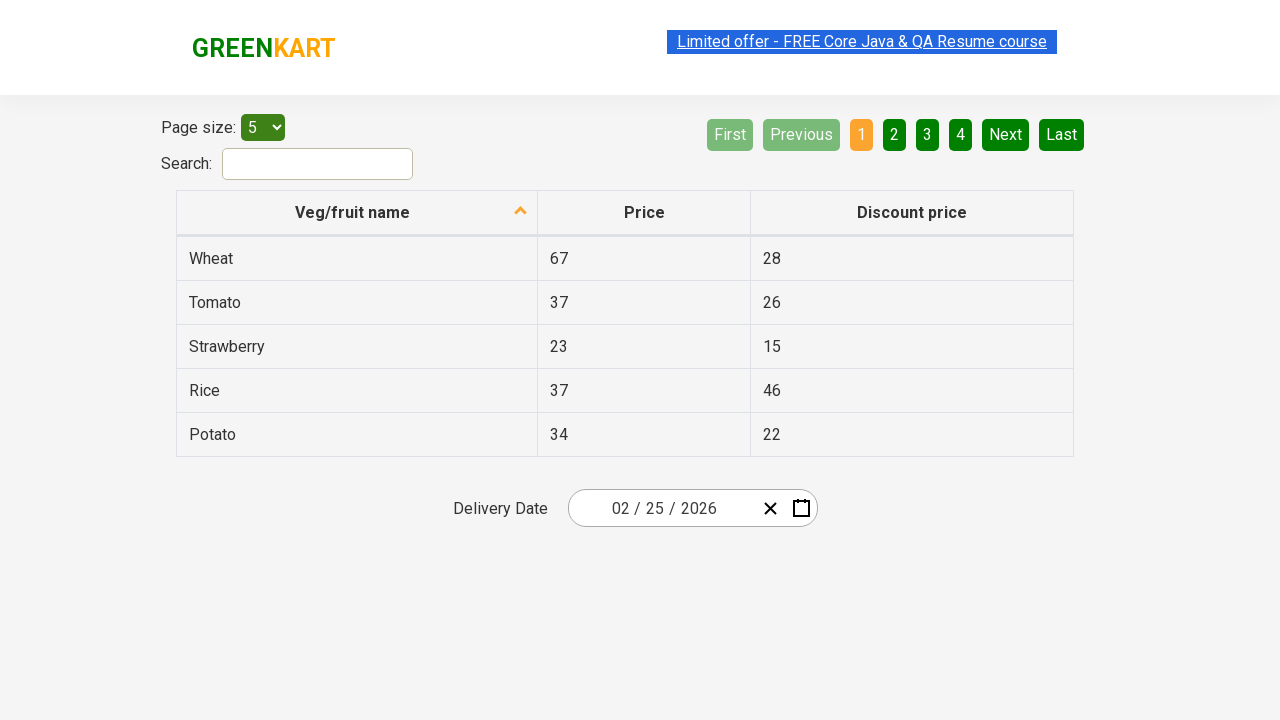